Navigates to the team page and verifies the three author names are displayed correctly

Starting URL: http://www.99-bottles-of-beer.net/

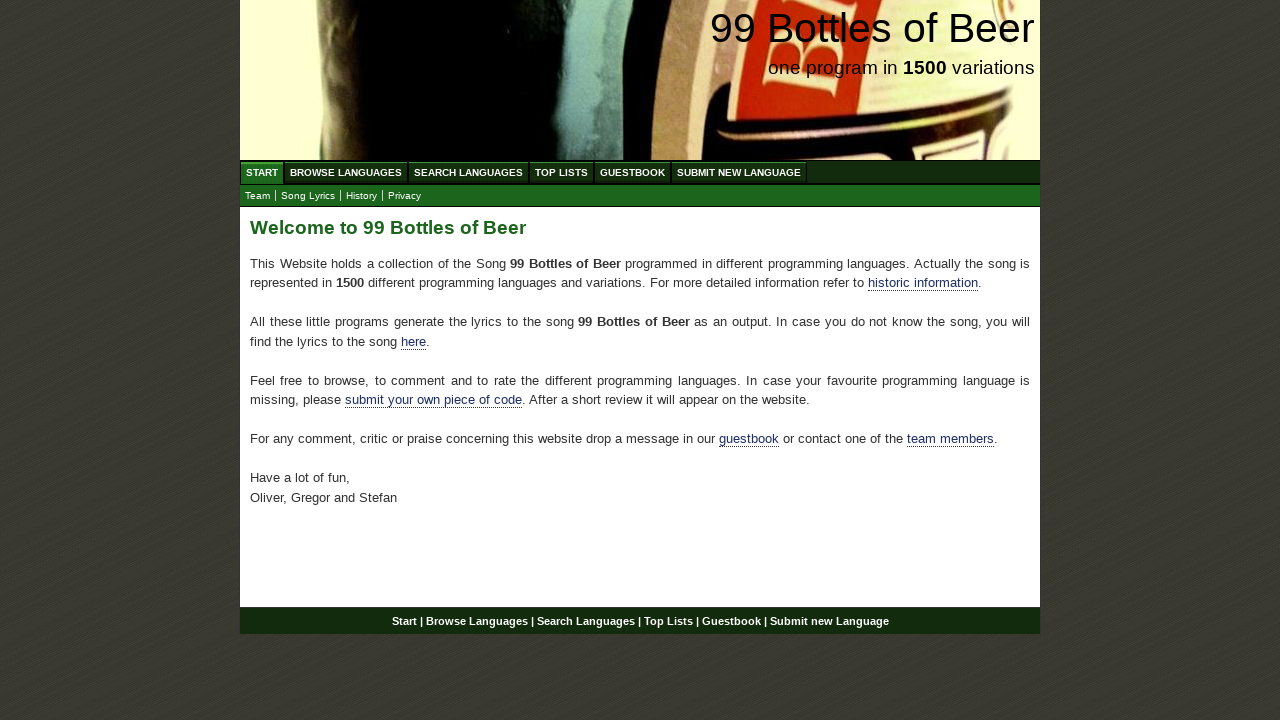

Clicked on team link at (258, 196) on xpath=//a[@href='team.html']
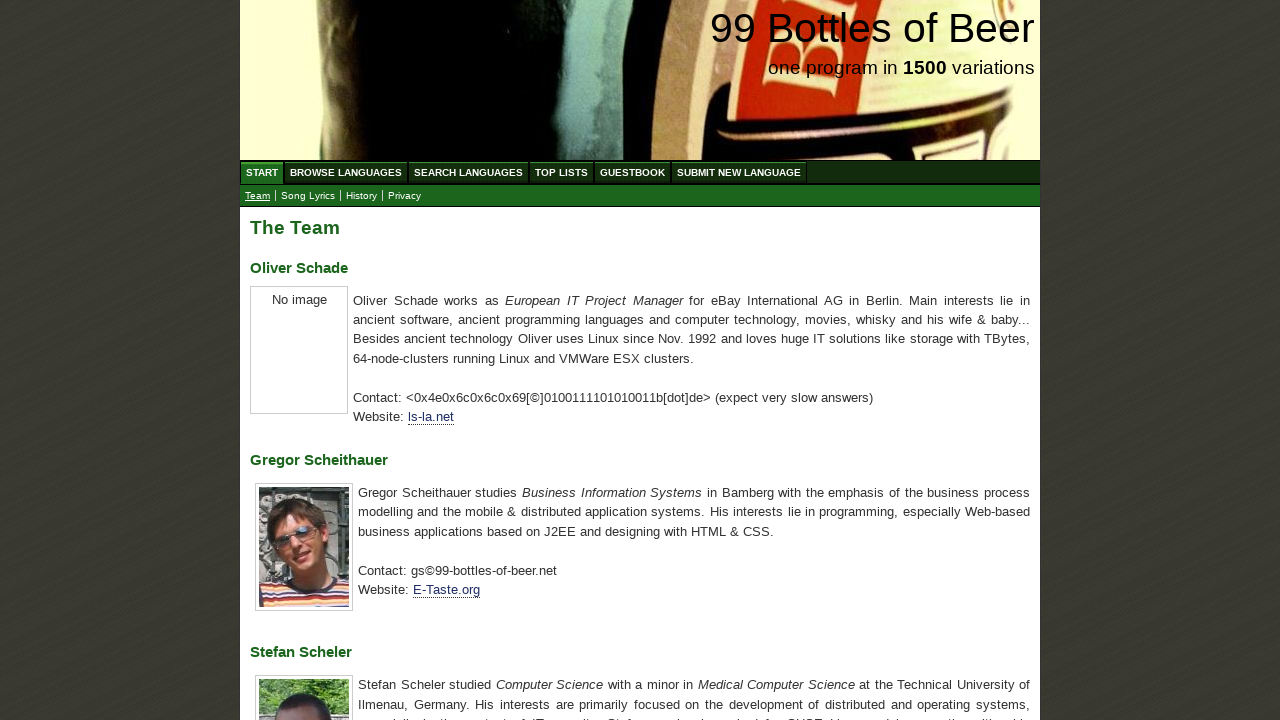

Waited for author name headings to load
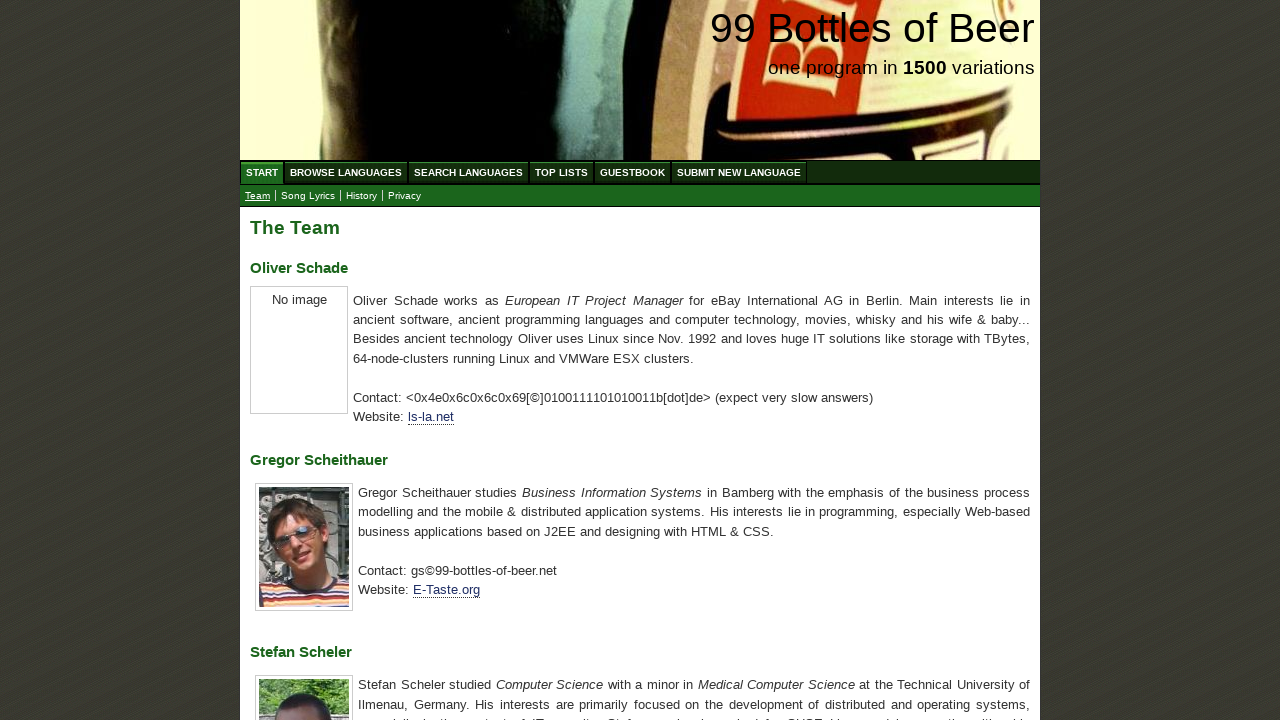

Retrieved all author name elements
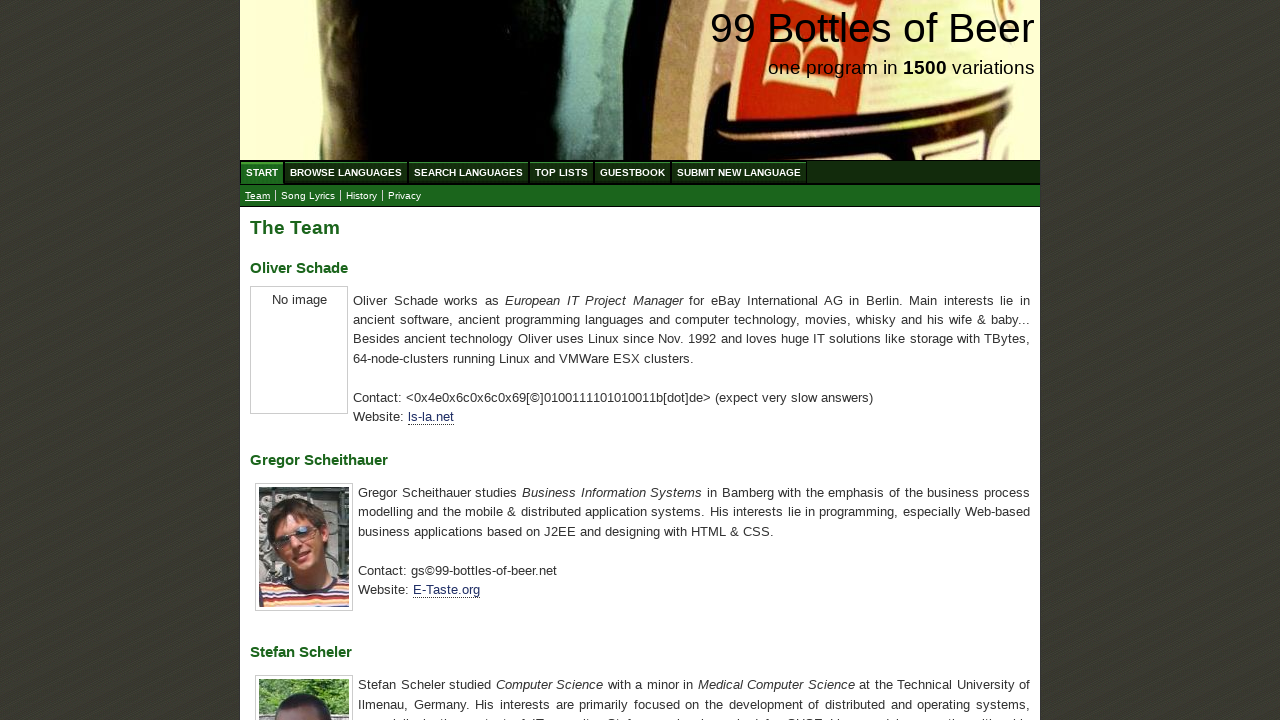

Extracted author names: ['Oliver Schade', 'Gregor Scheithauer', 'Stefan Scheler']
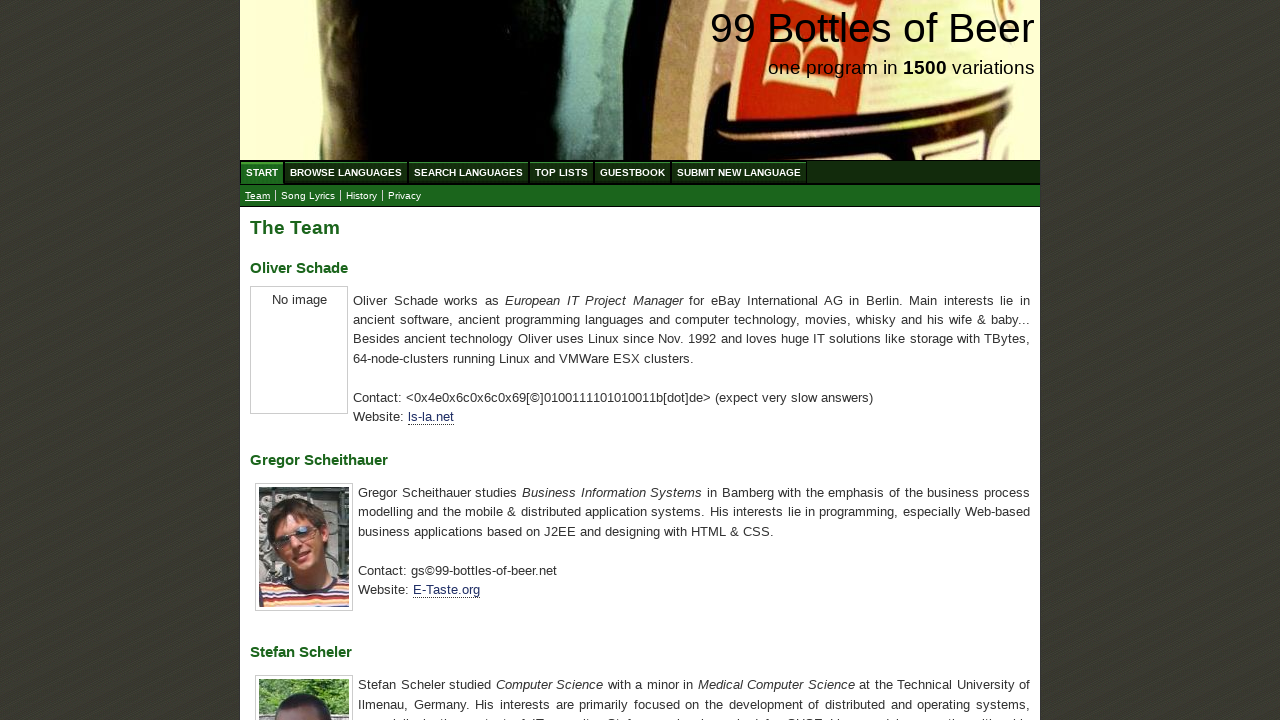

Set expected author names for comparison
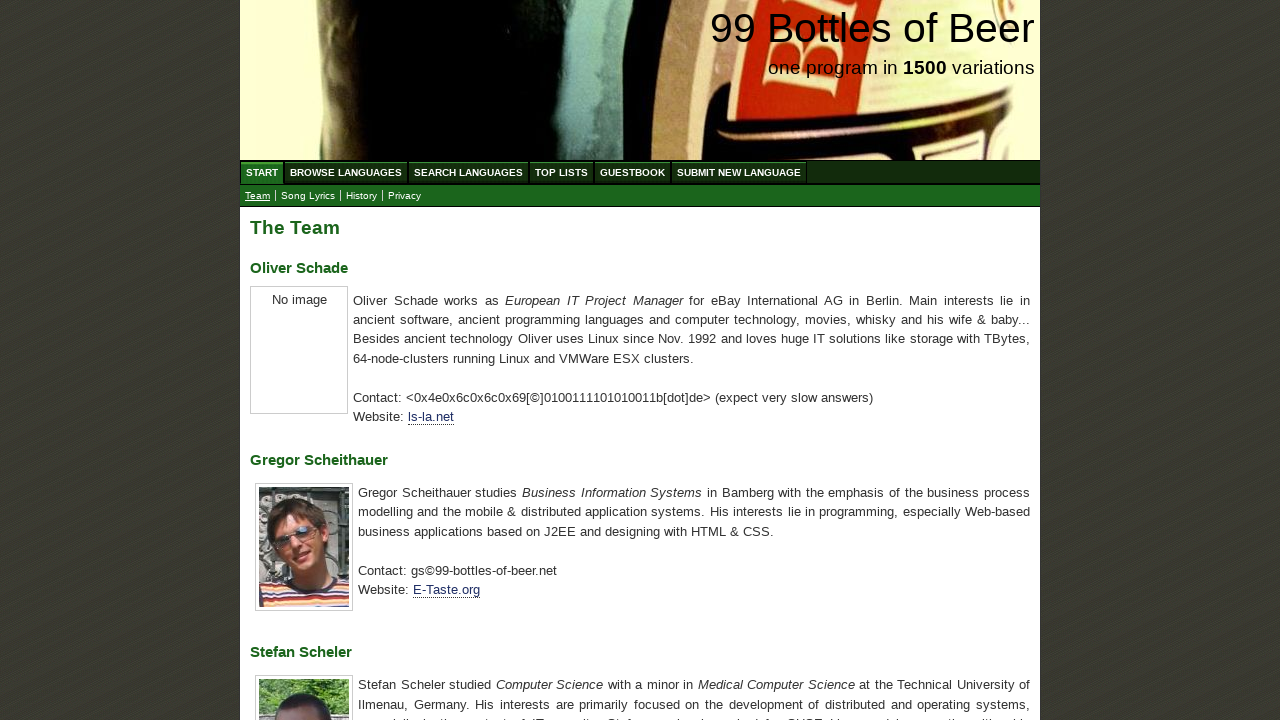

Verified that displayed author names match expected names
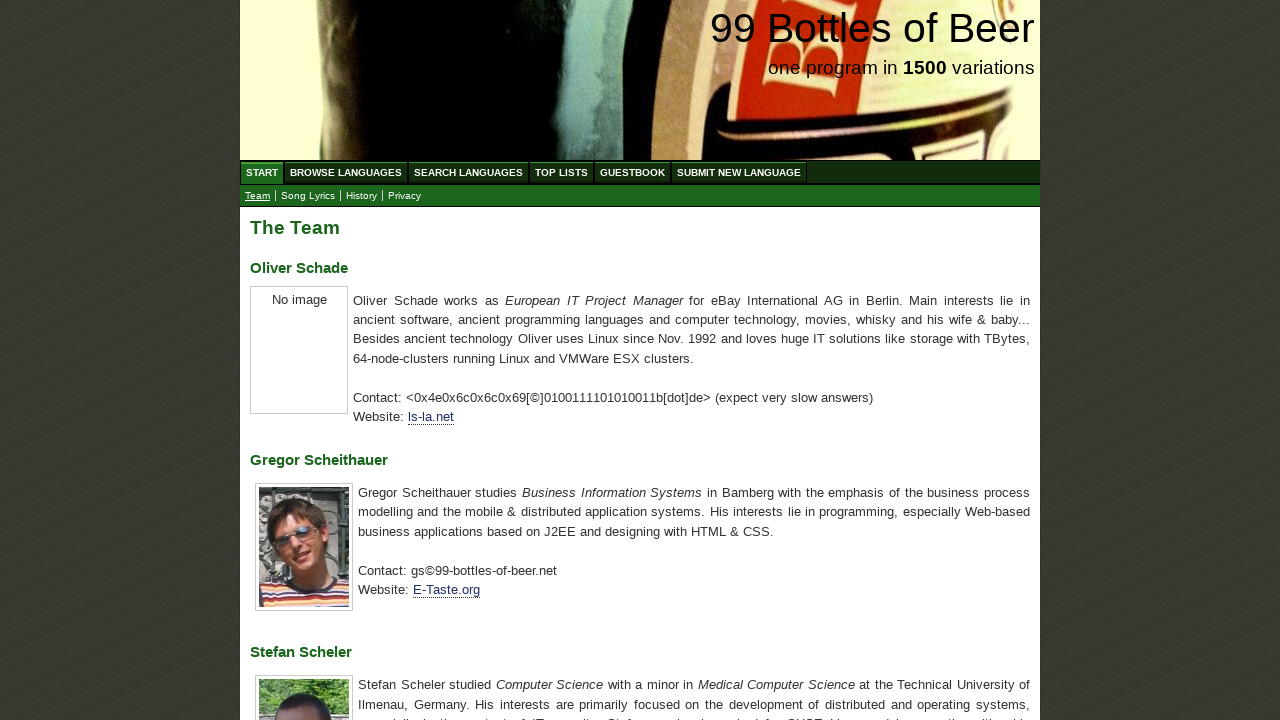

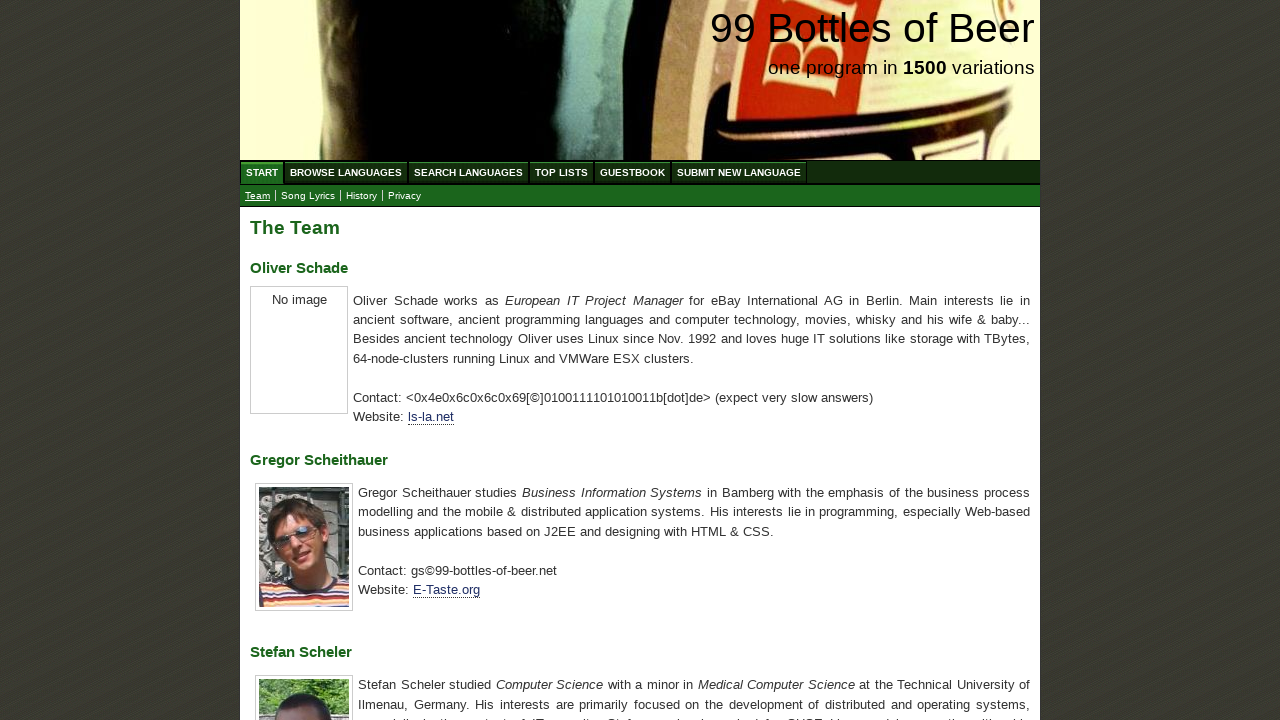